Tests a math challenge form by reading a hidden value from an element attribute, calculating the answer using a logarithmic formula, filling in the result, checking required checkboxes, and submitting the form.

Starting URL: http://suninjuly.github.io/get_attribute.html

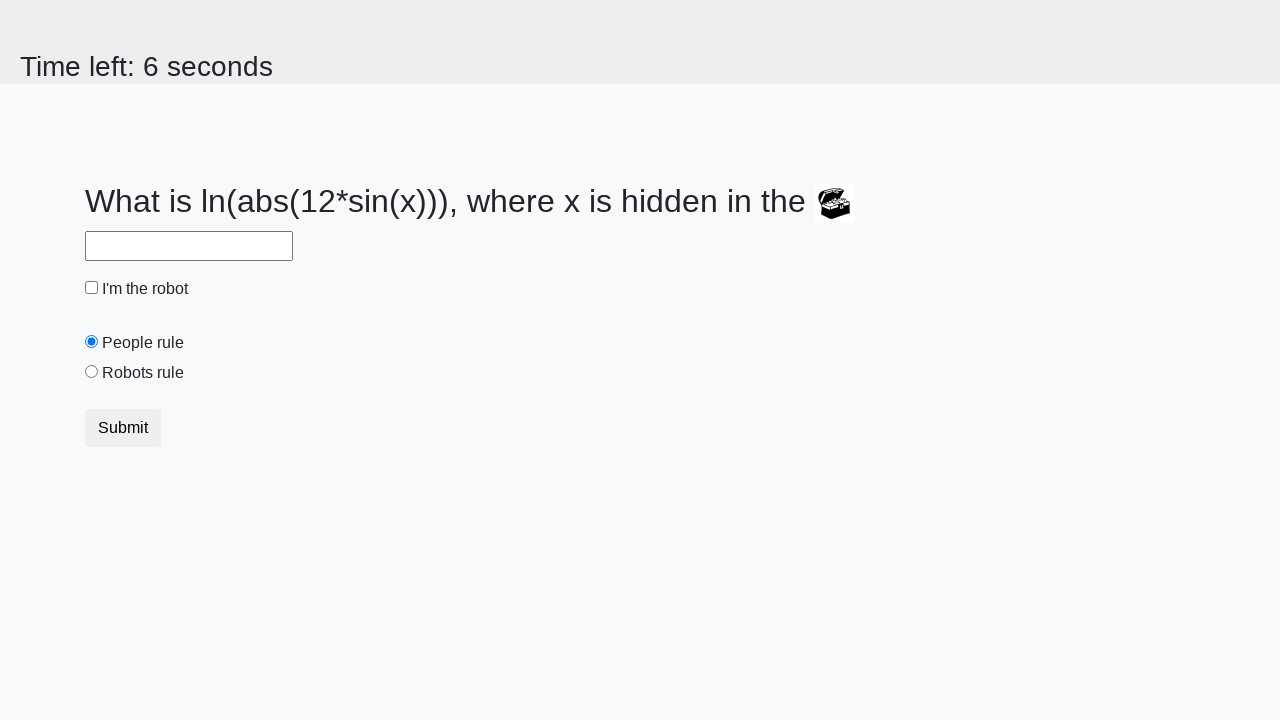

Retrieved hidden value from treasure element's valuex attribute
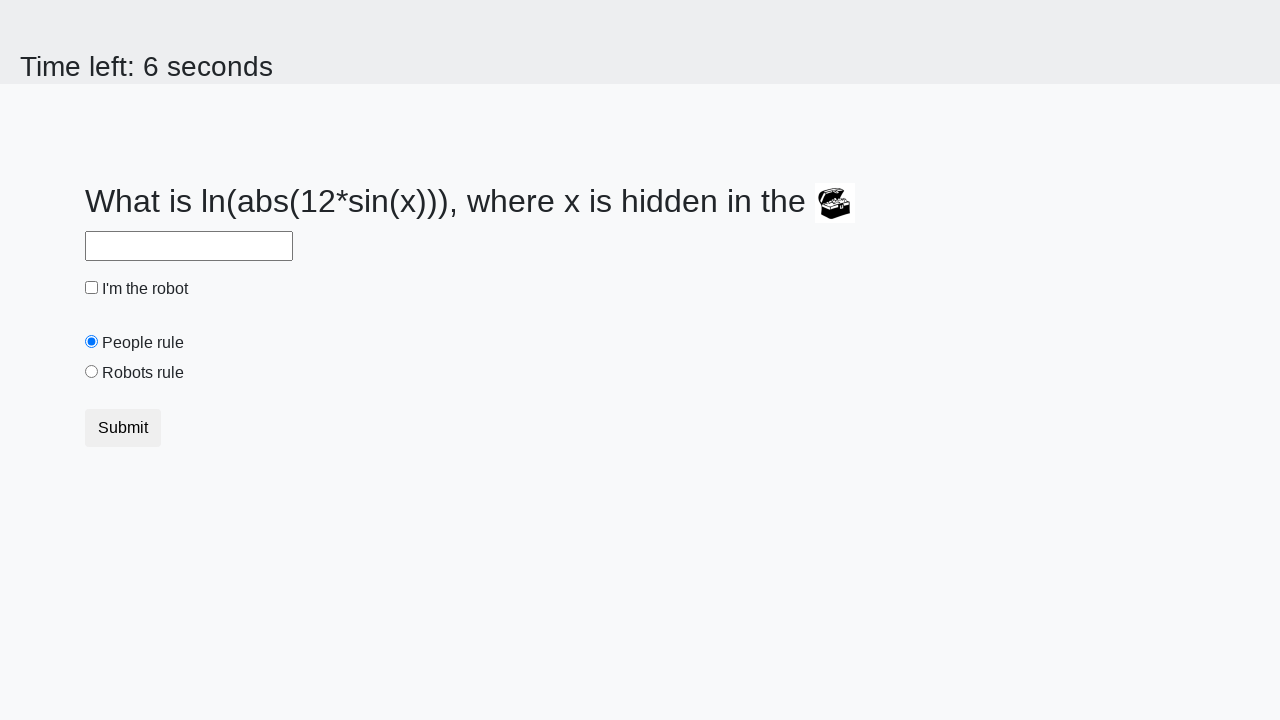

Calculated logarithmic formula result from hidden value
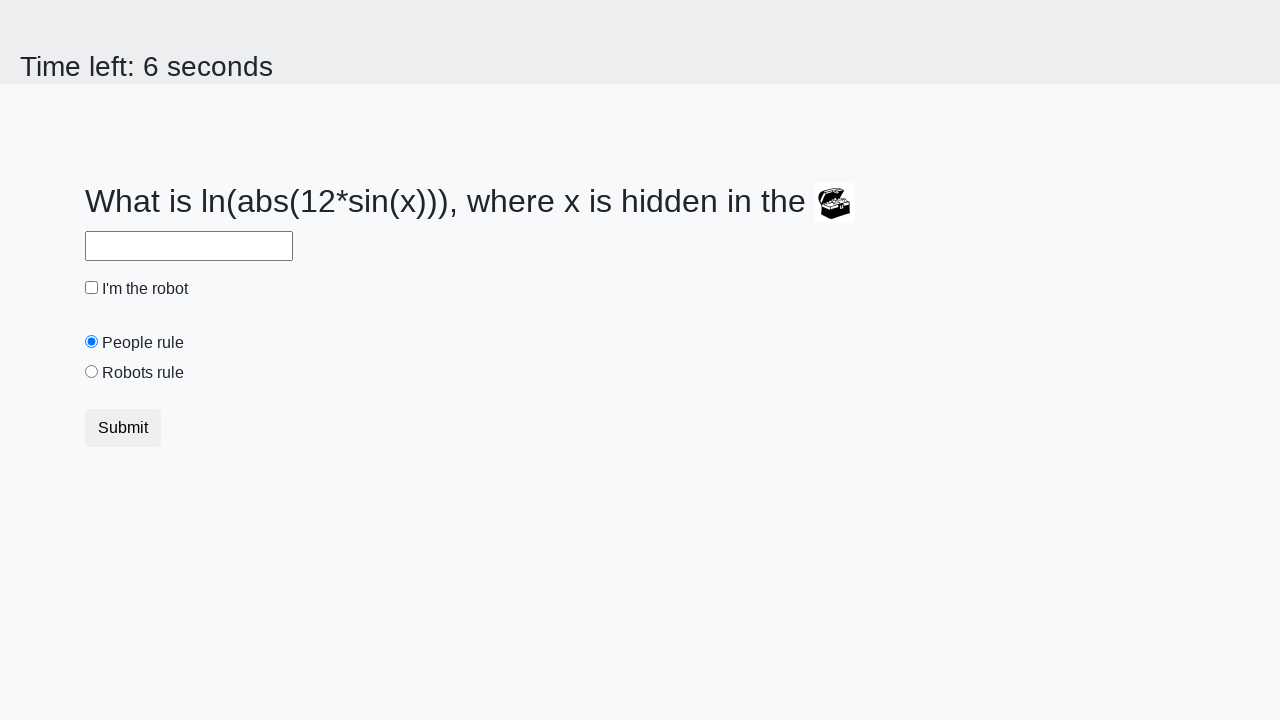

Filled answer field with calculated value on #answer
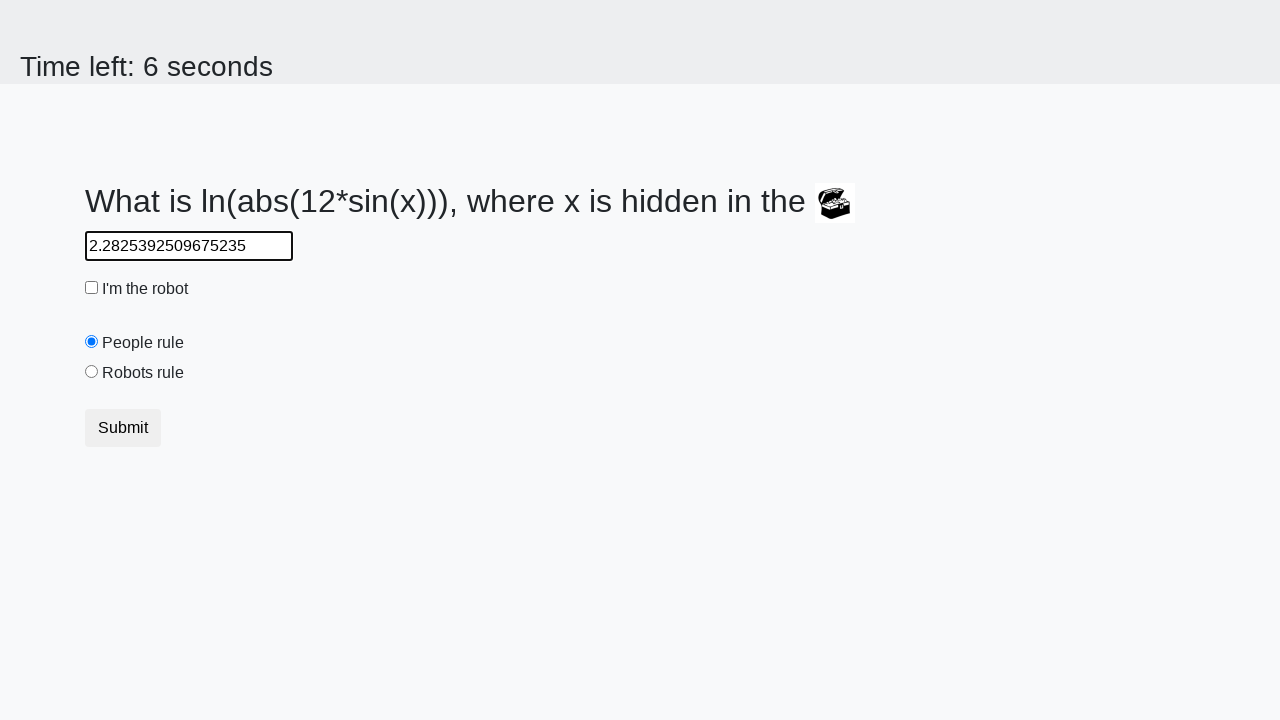

Clicked robot checkbox at (92, 288) on #robotCheckbox
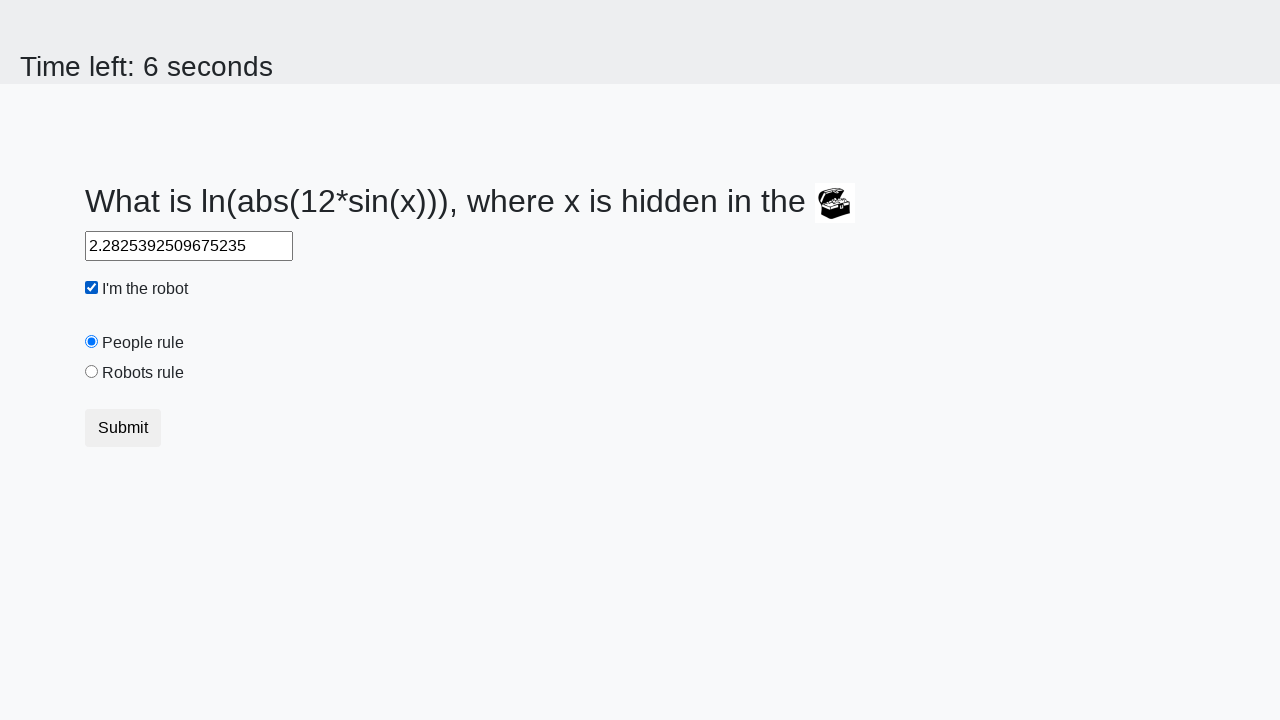

Clicked robots rule checkbox at (92, 372) on #robotsRule
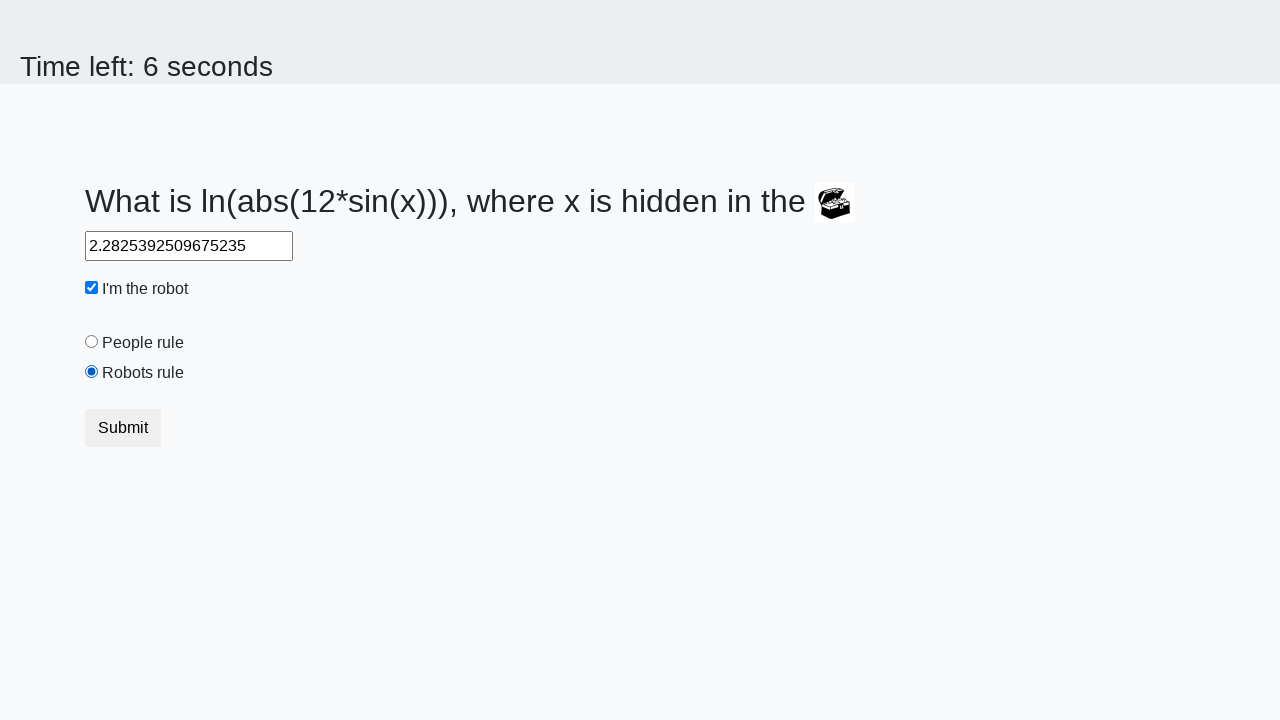

Clicked submit button to submit form at (123, 428) on .btn.btn-default
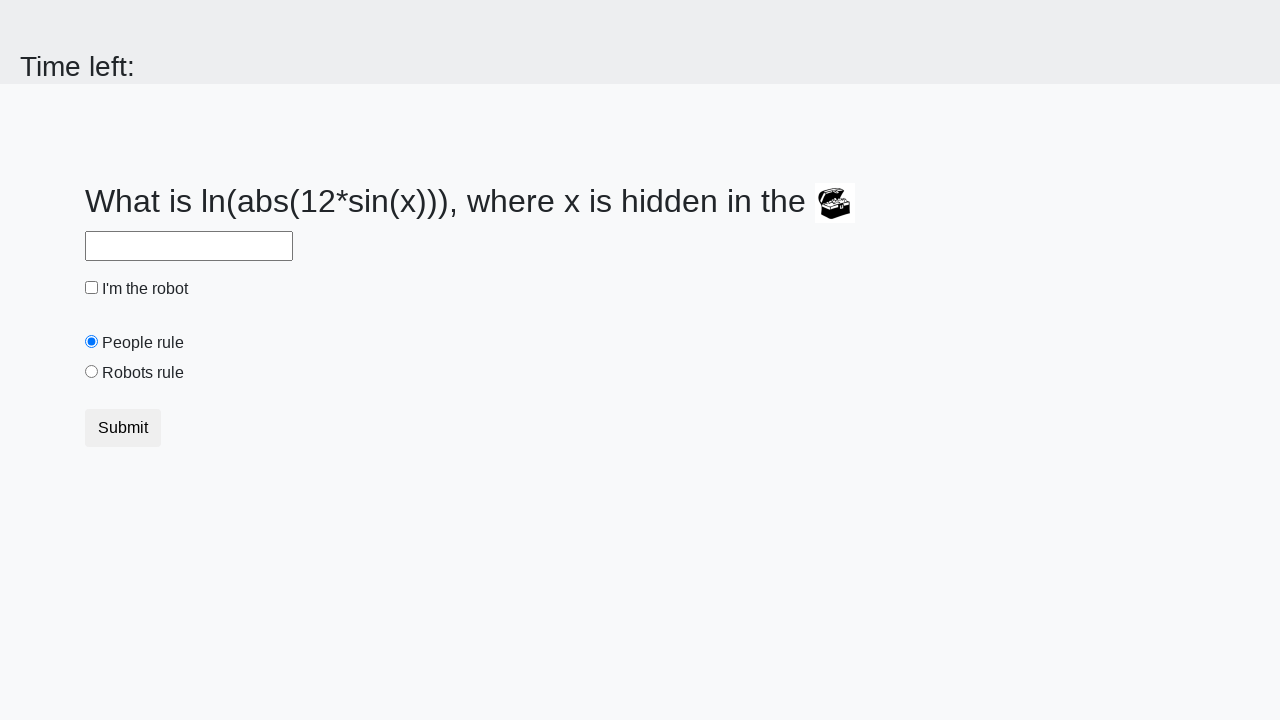

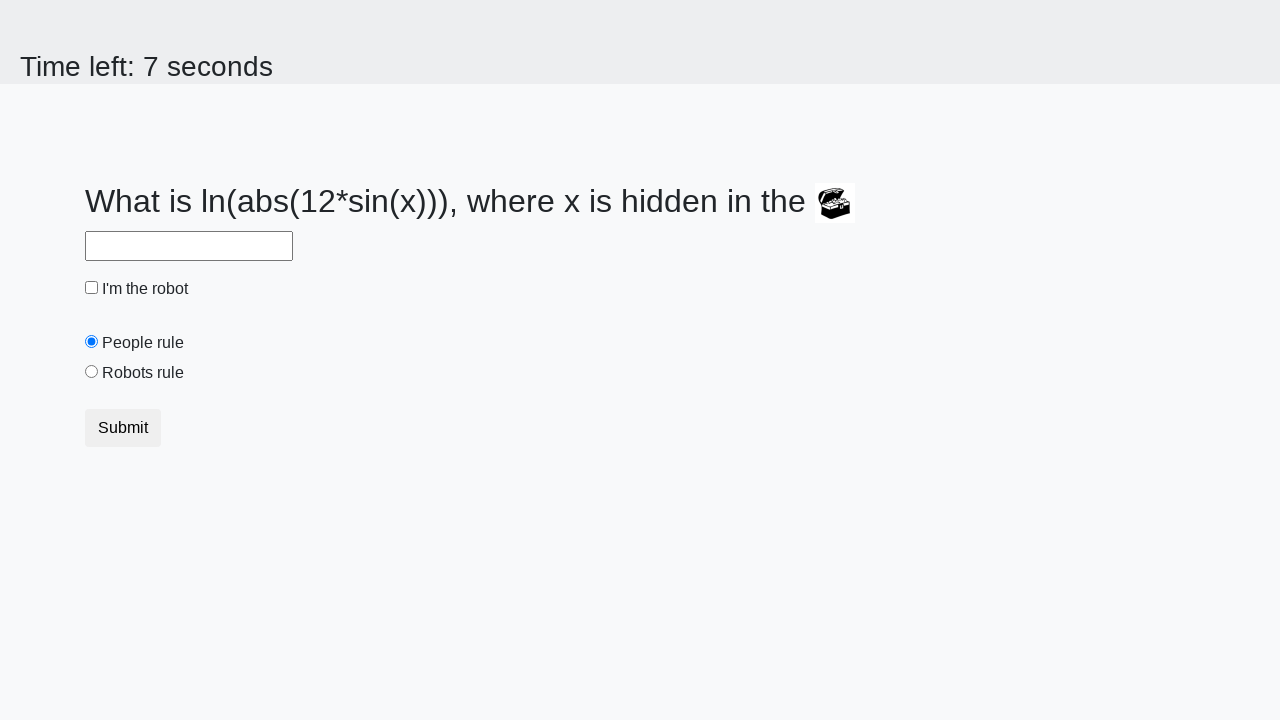